Tests window handling functionality by opening a new window, interacting with it, closing it, and returning to the parent window

Starting URL: https://www.hyrtutorials.com/p/window-handles-practice.html

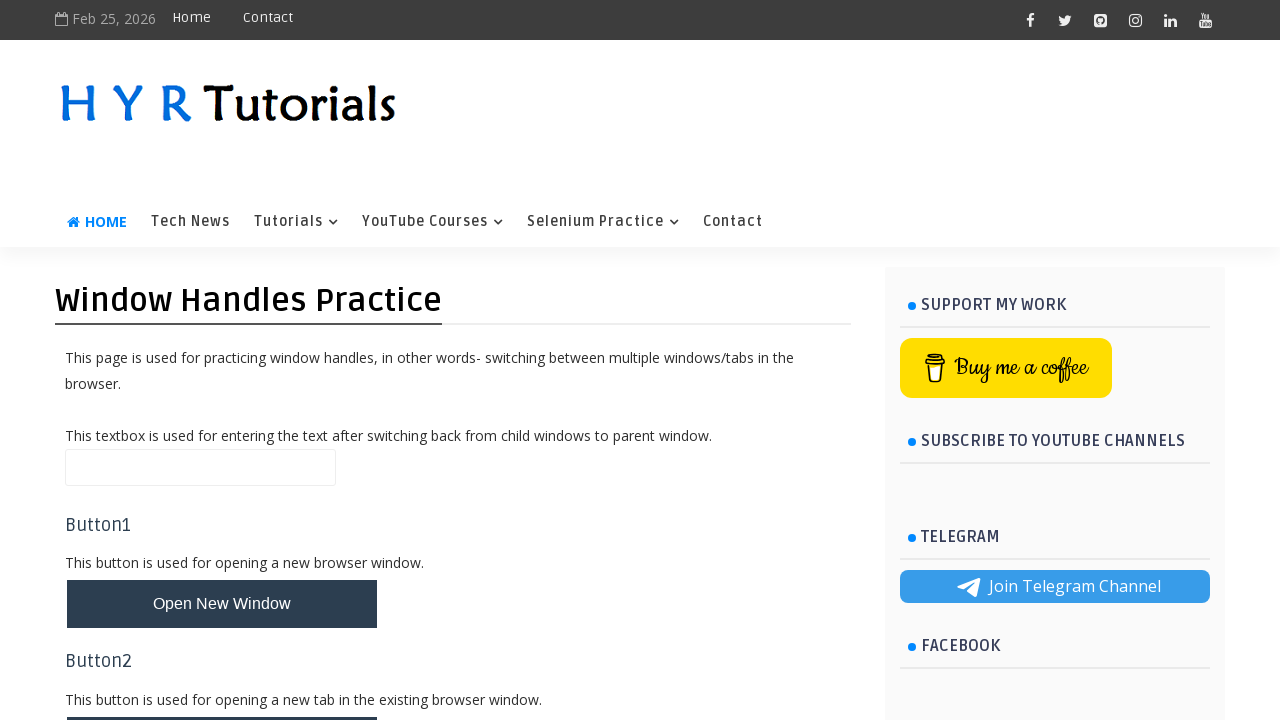

Stored parent page reference
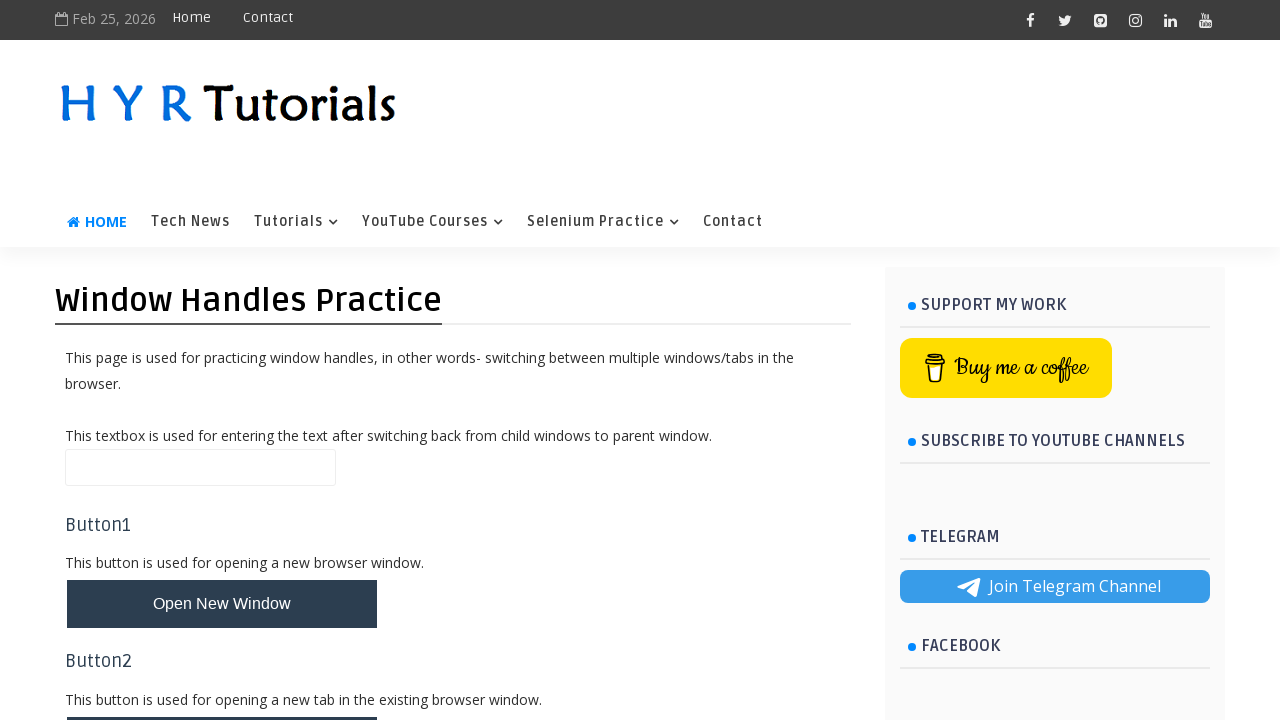

Clicked button to open new window at (222, 604) on #newWindowBtn
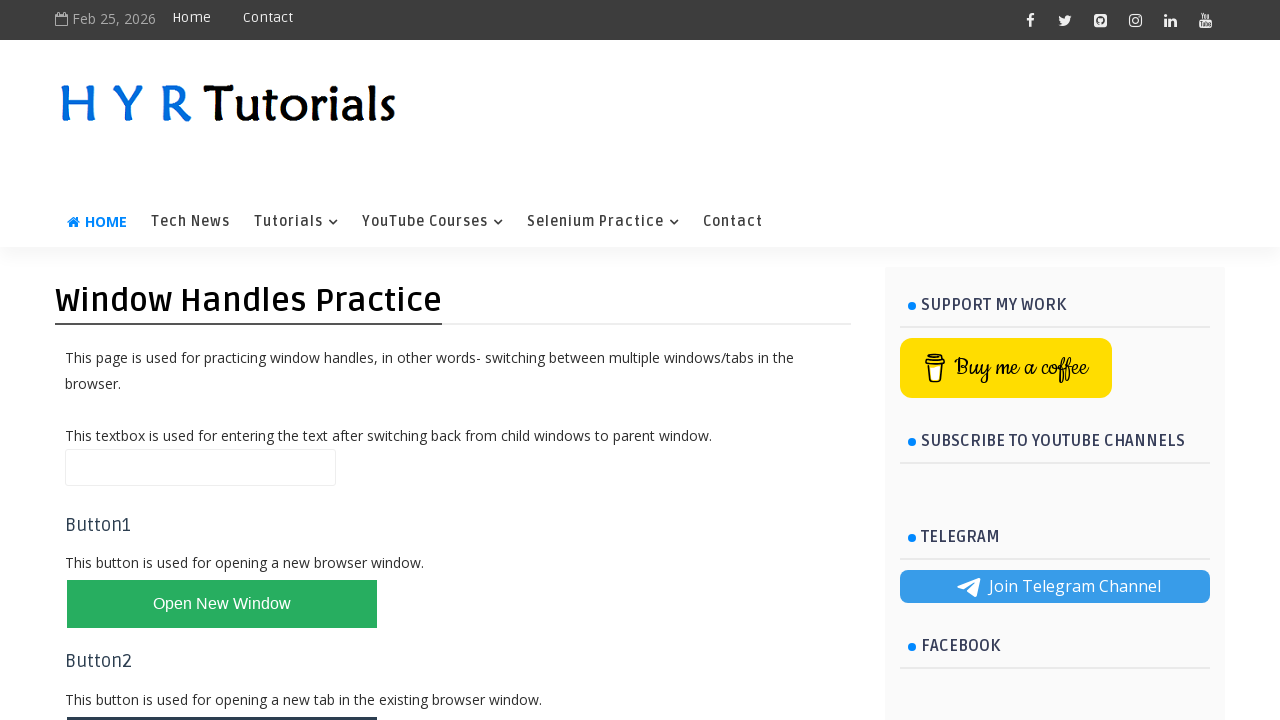

New window popup captured
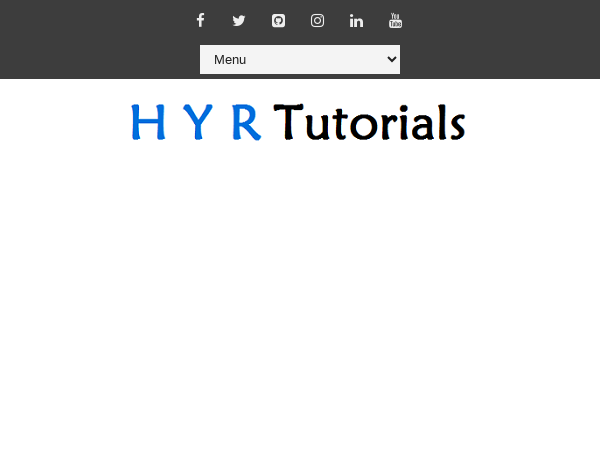

Filled firstName field with 'Sarthak' in new window on #firstName
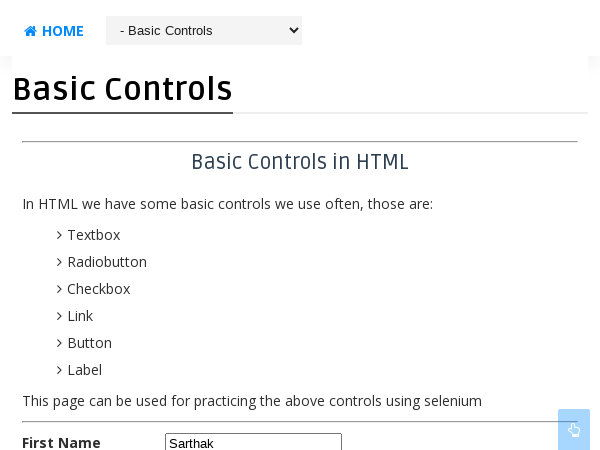

Closed new window popup
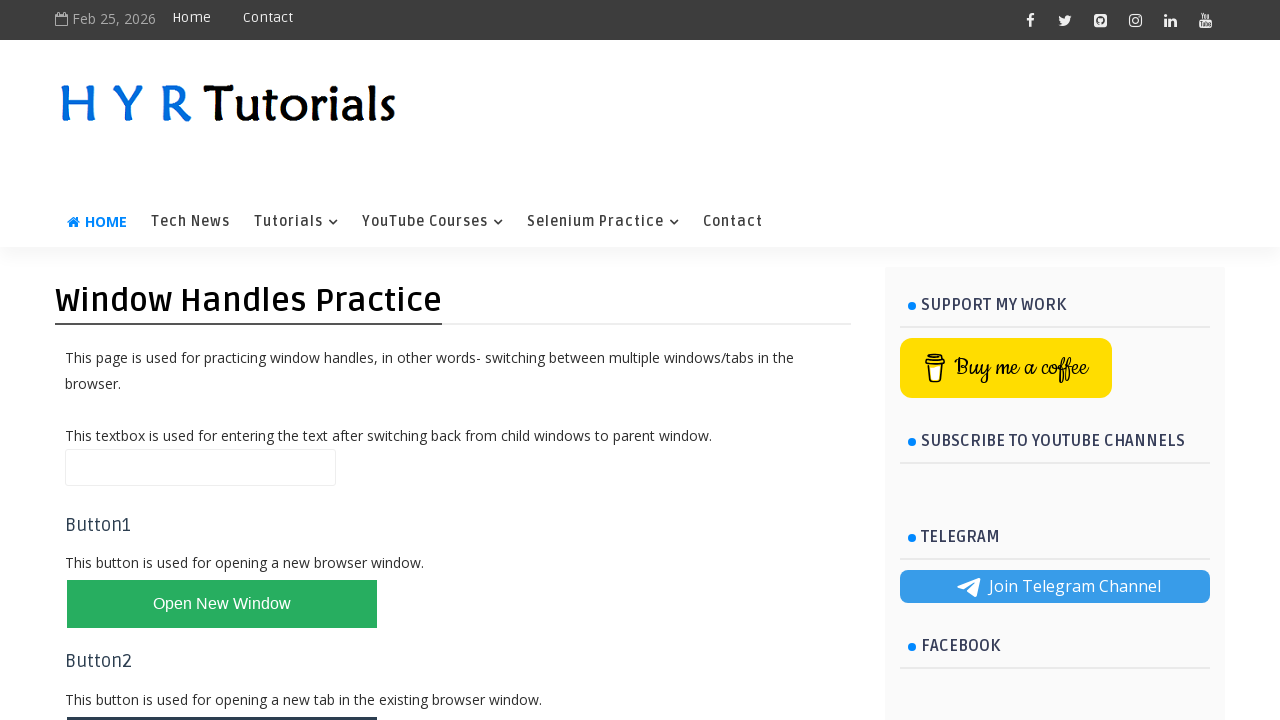

Verified name field is enabled on parent page
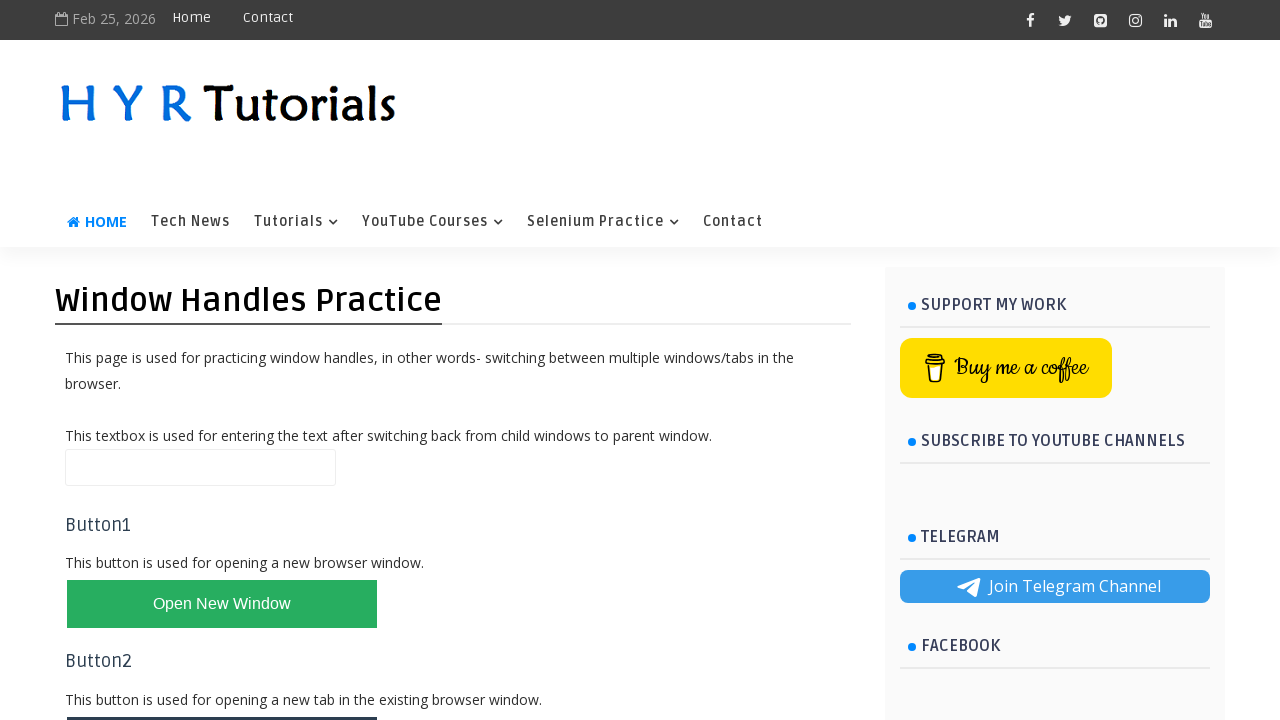

Filled name field with 'Selenium' on parent page on #name
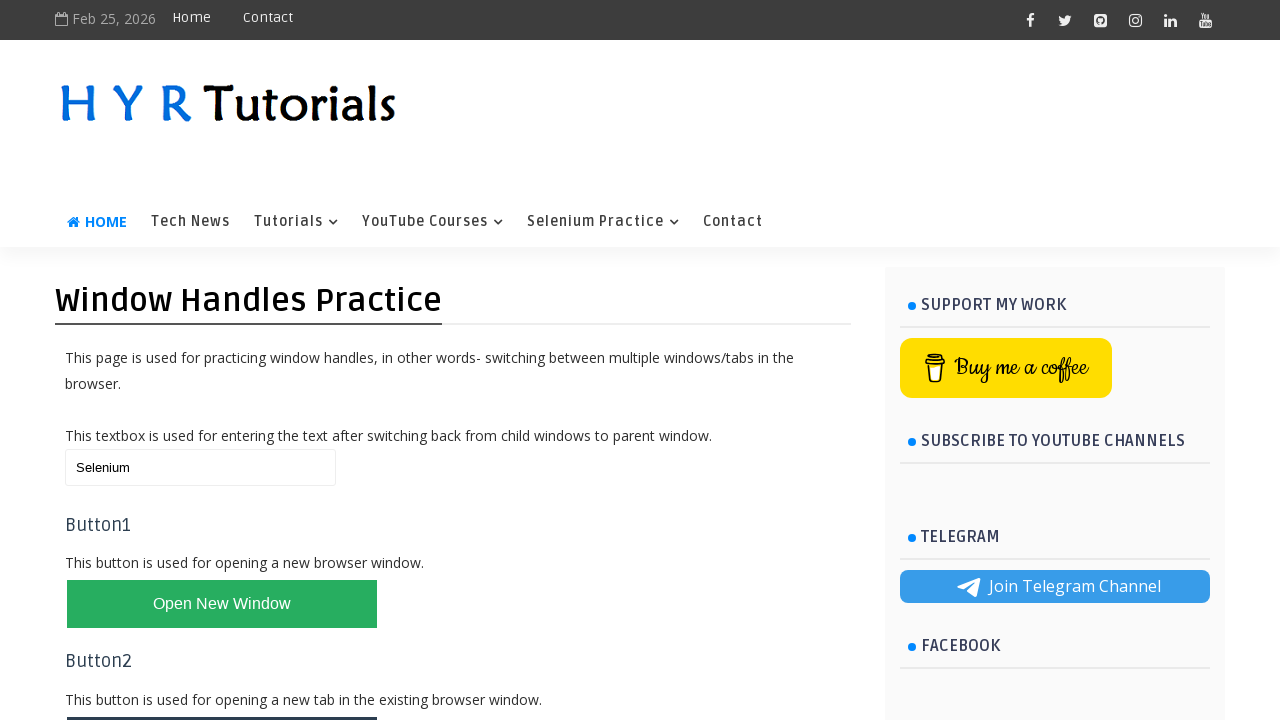

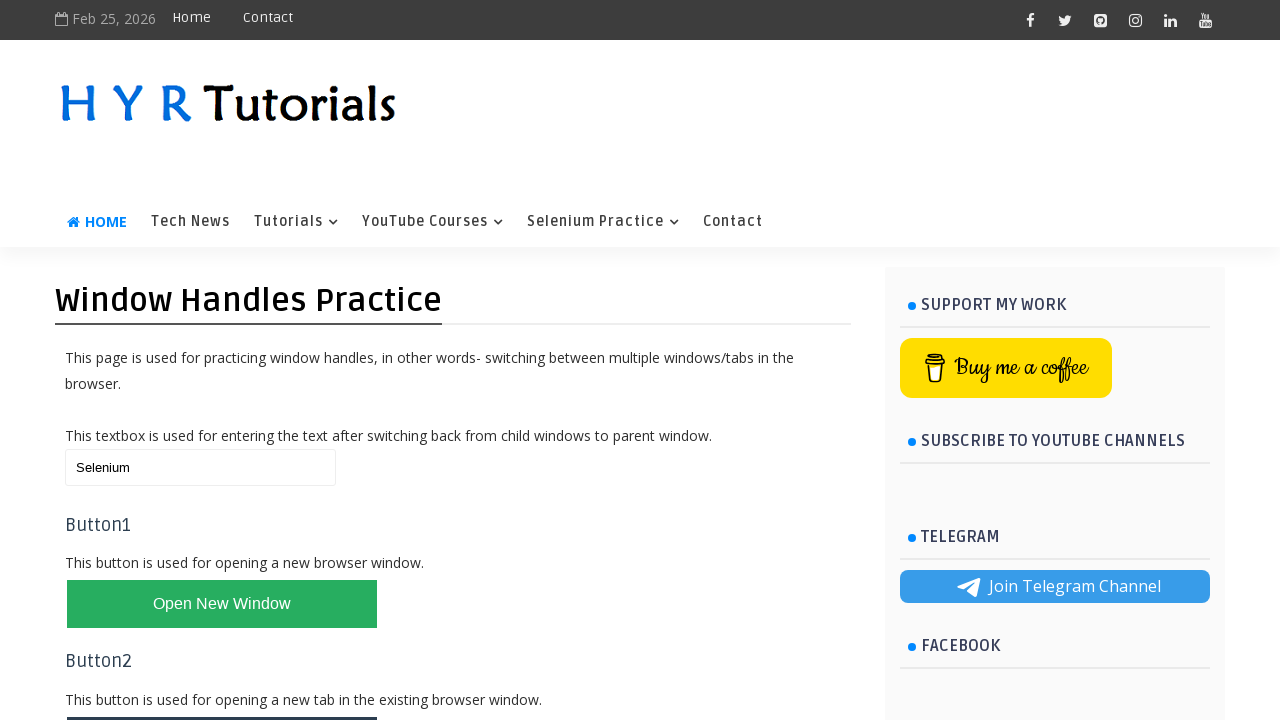